Tests drag and drop functionality on jQuery UI demo page by dragging an element into a droppable area

Starting URL: https://jqueryui.com/

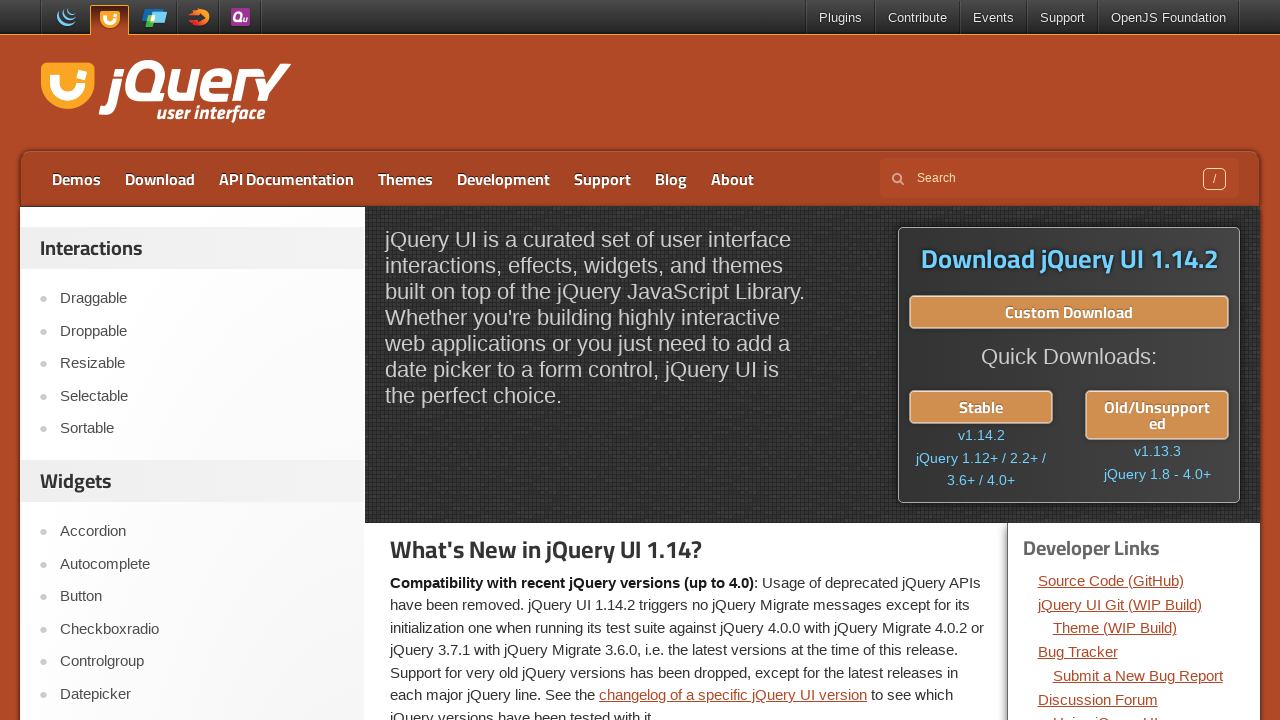

Navigated to jQuery UI demo homepage
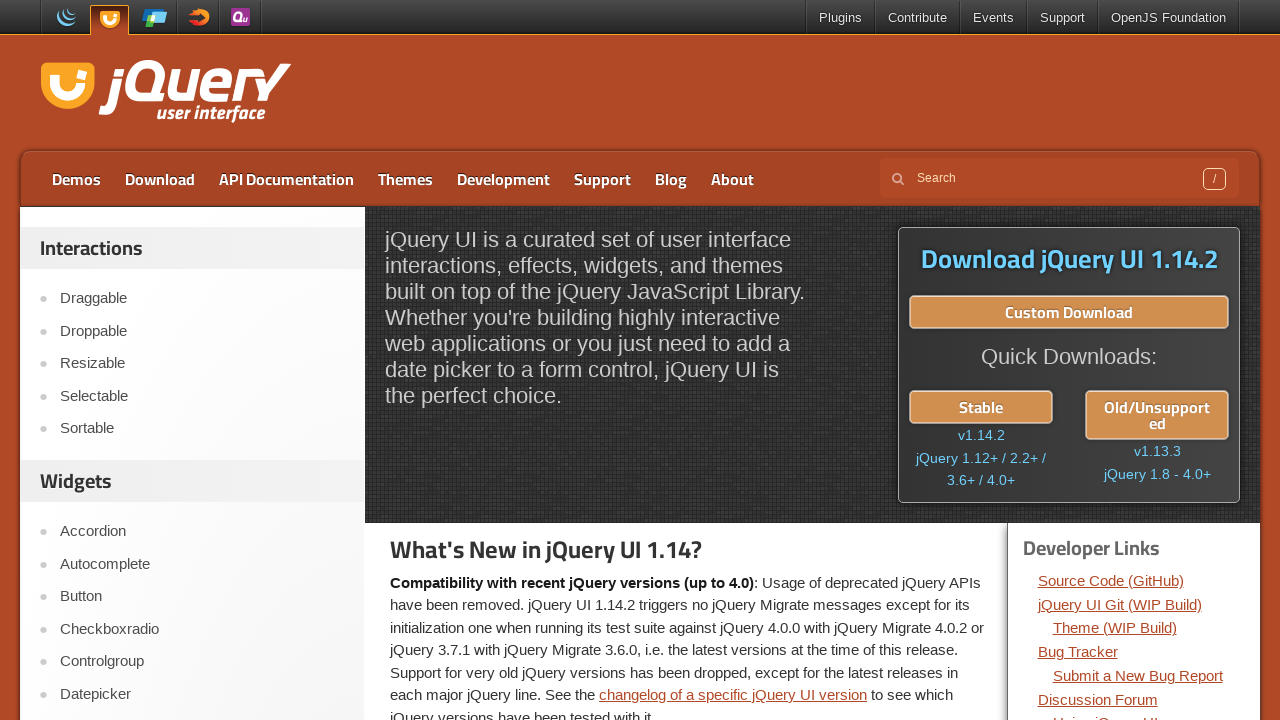

Clicked on the Droppable demo link at (202, 331) on a:has-text('Drop')
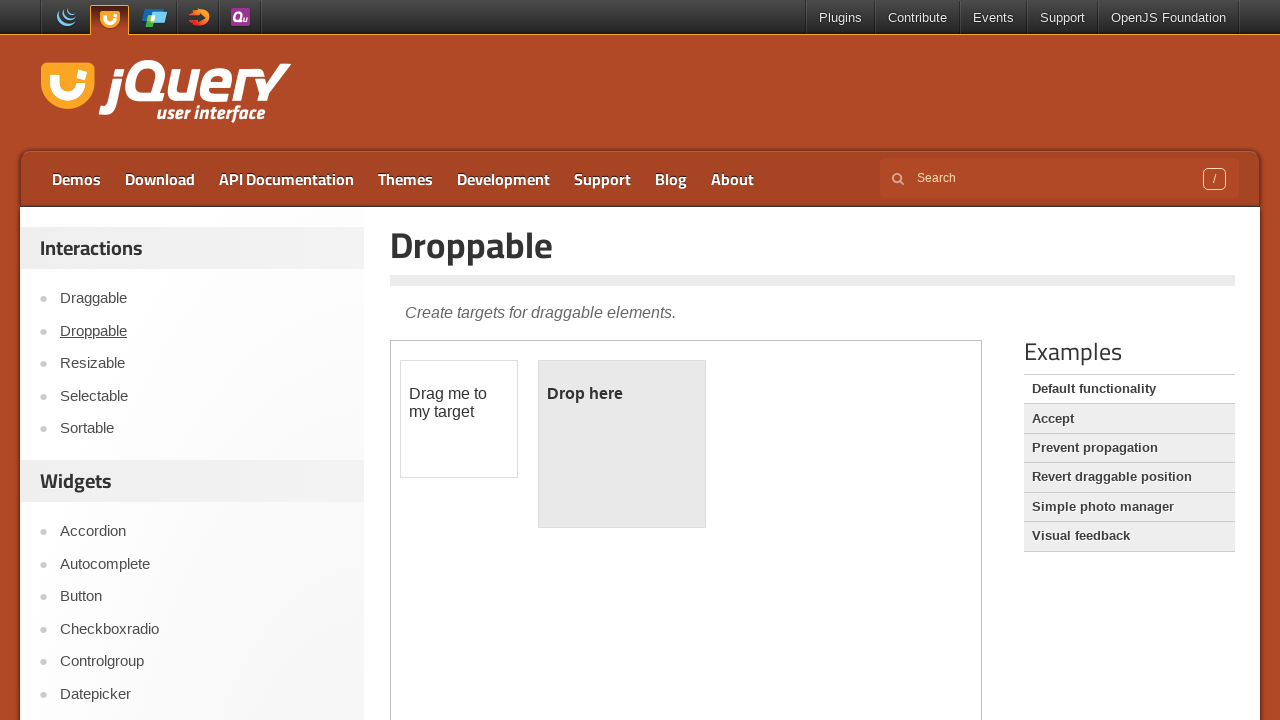

Located and accessed the iframe containing drag and drop demo
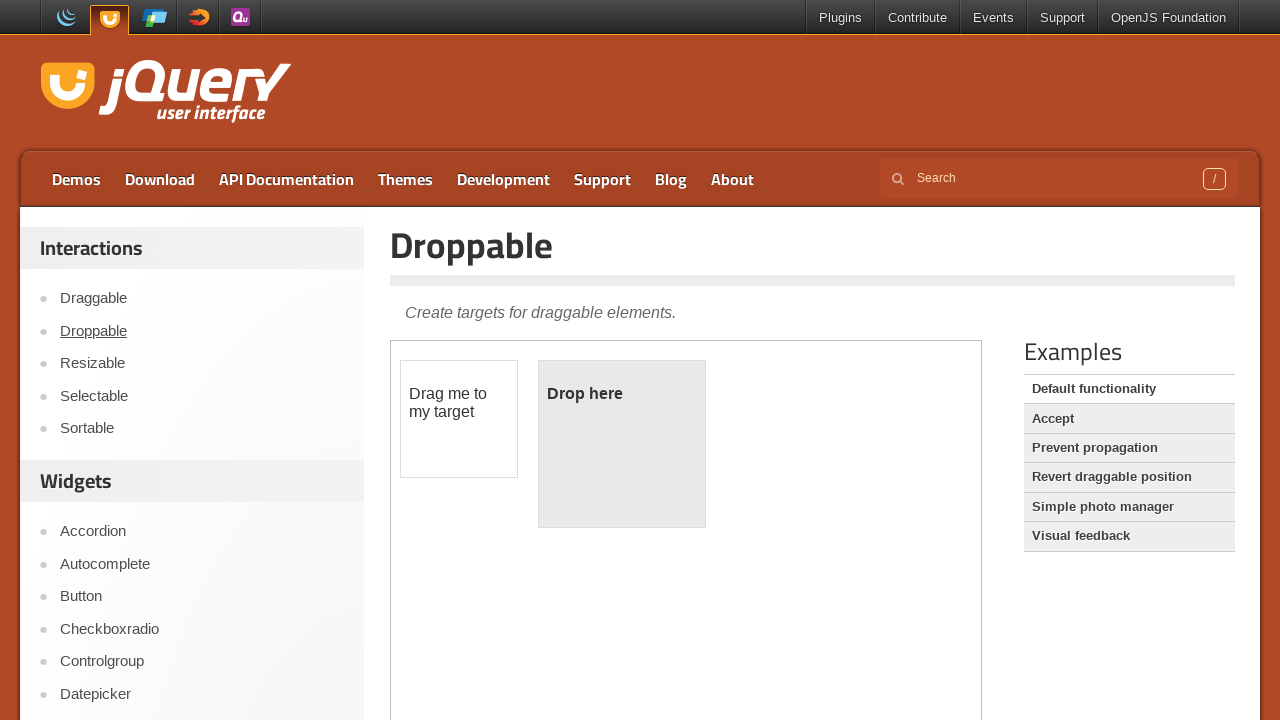

Located draggable and droppable elements within iframe
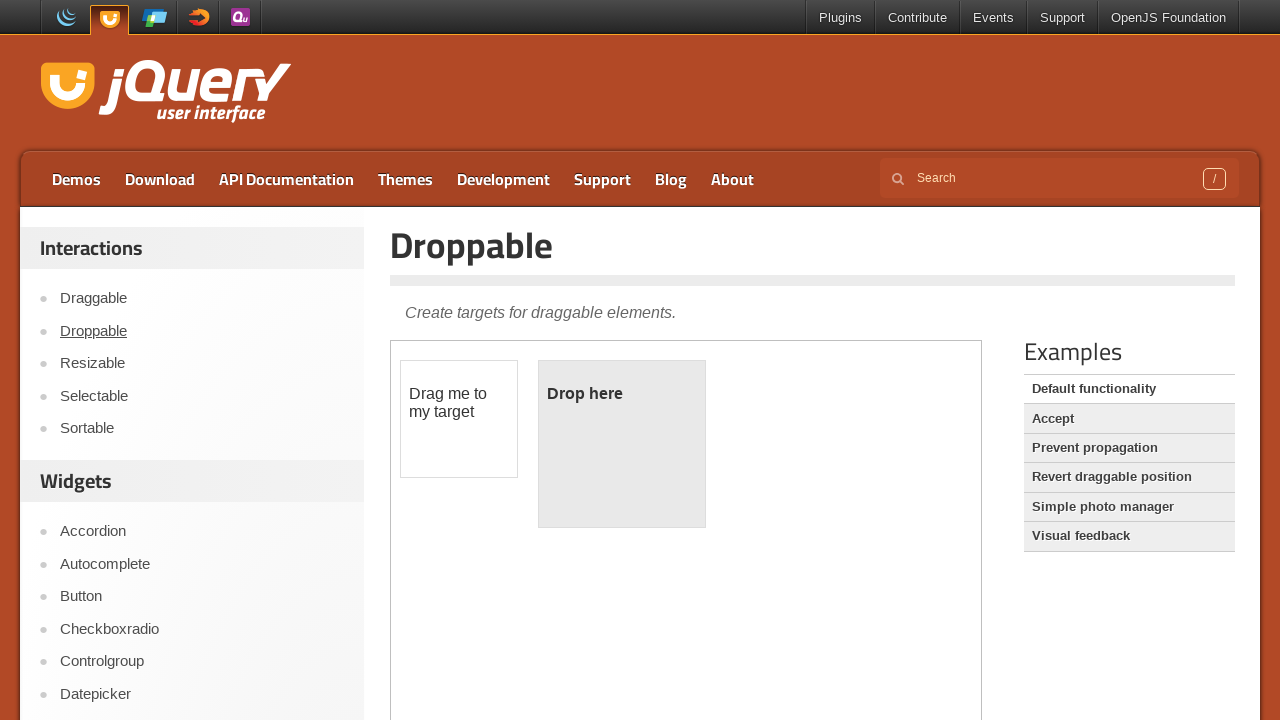

Performed drag and drop operation: dragged element into droppable area at (622, 444)
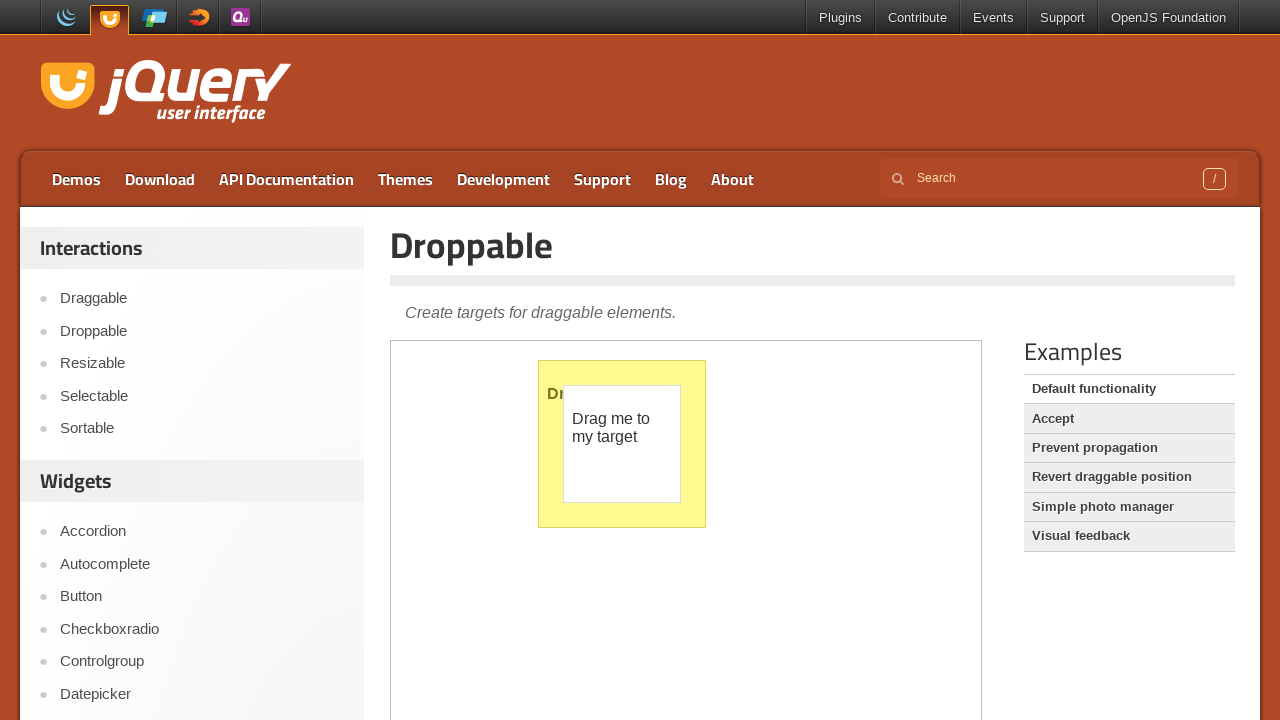

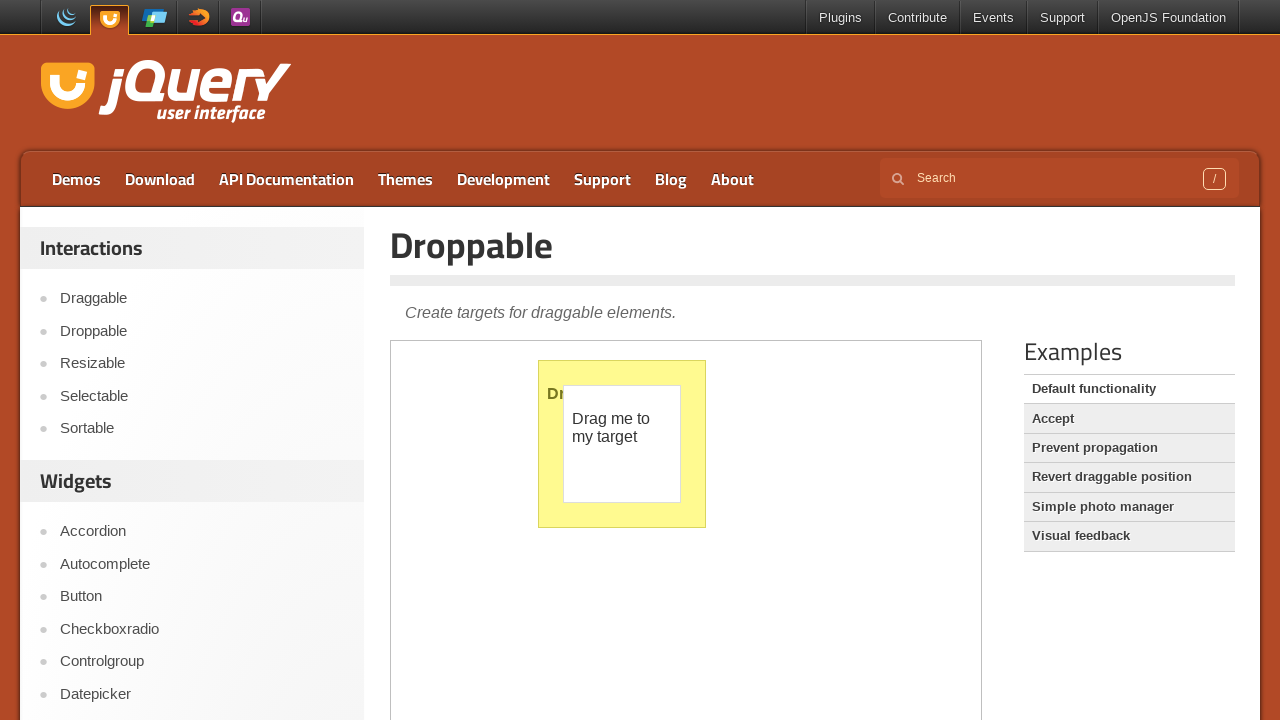